Tests opening a new window, navigating to a link in the new window, and switching back

Starting URL: https://codenboxautomationlab.com/practice/

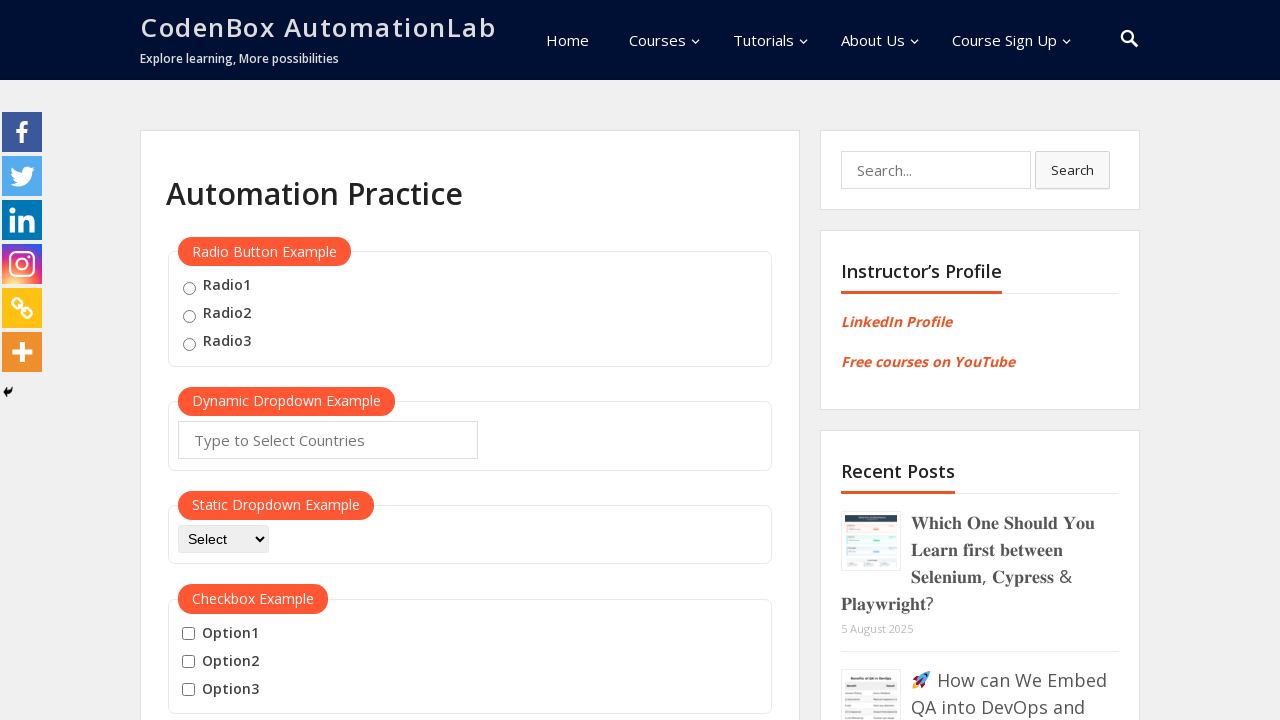

Clicked button to open new window at (237, 360) on #openwindow
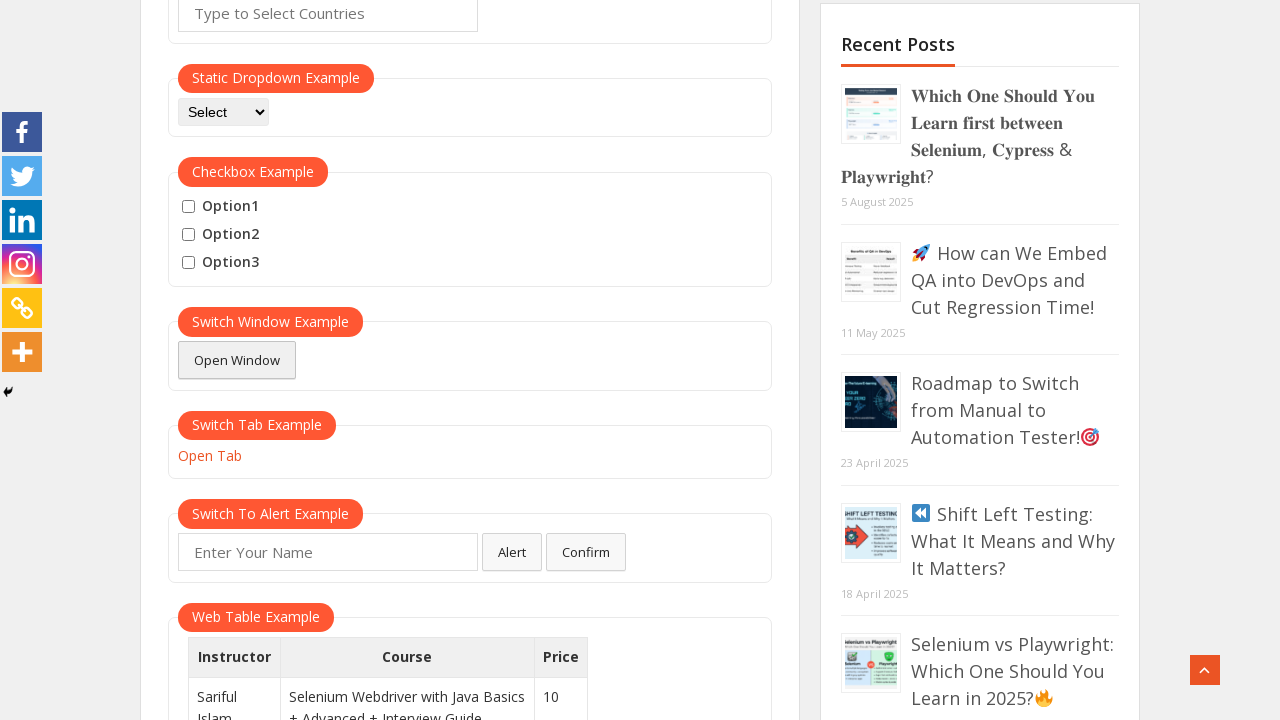

New window opened and reference obtained
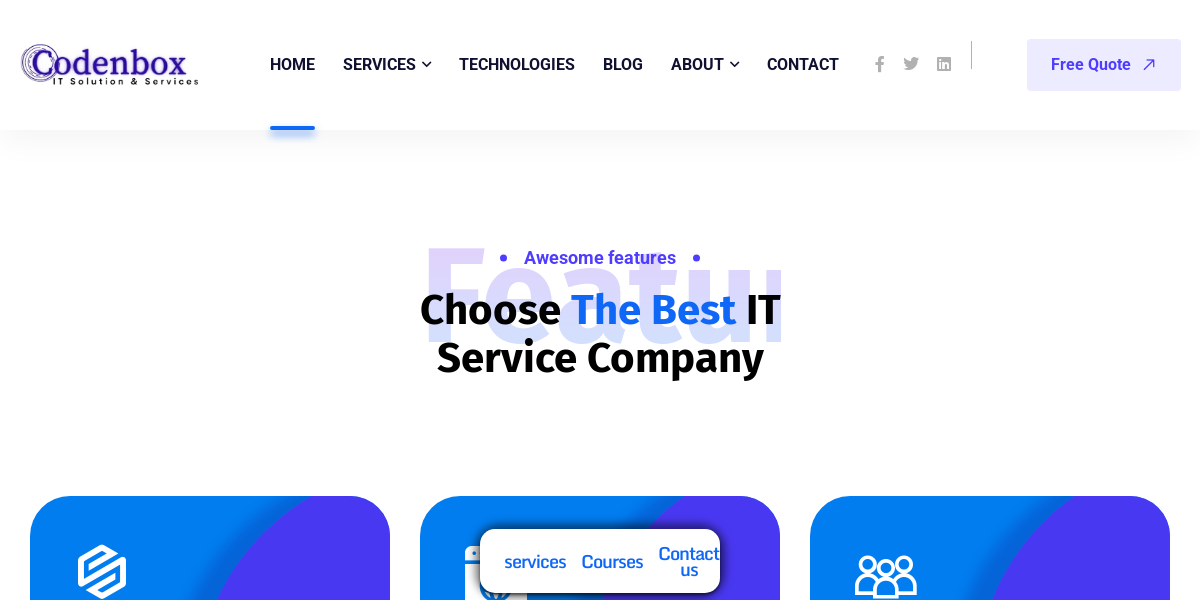

Clicked CONTACT link in new window at (803, 64) on text=CONTACT
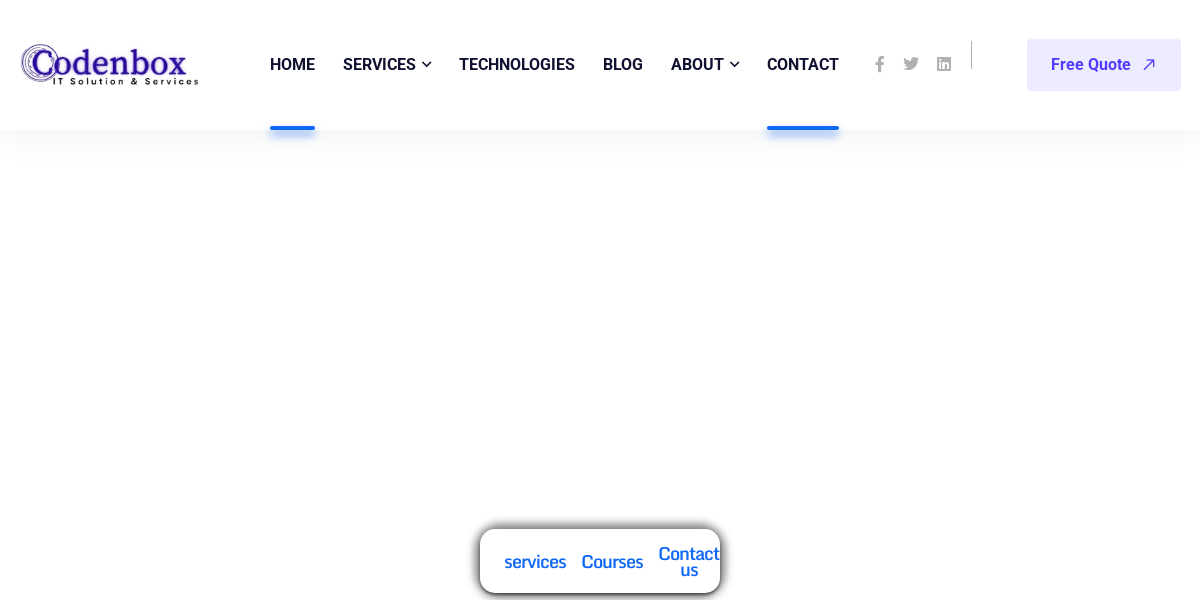

Closed new window and switched back to original window
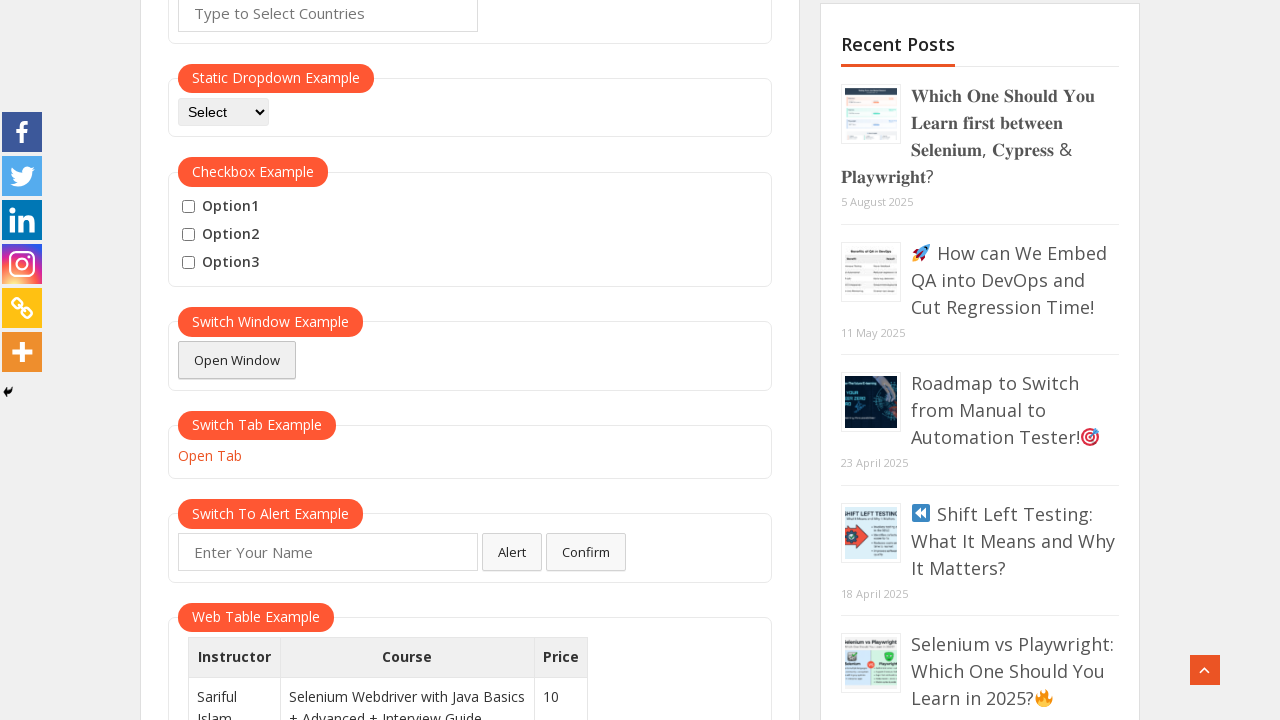

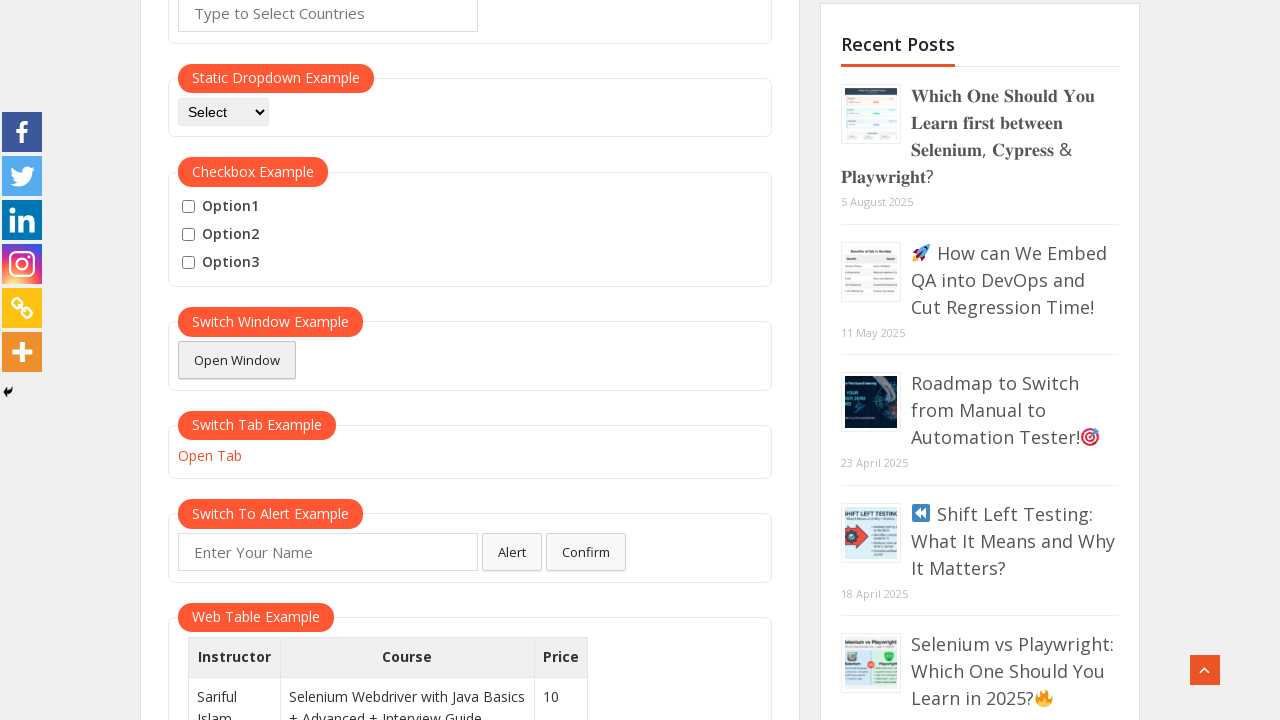